Fills the full name field with email-like pattern containing tab character and submits

Starting URL: https://demoqa.com/text-box

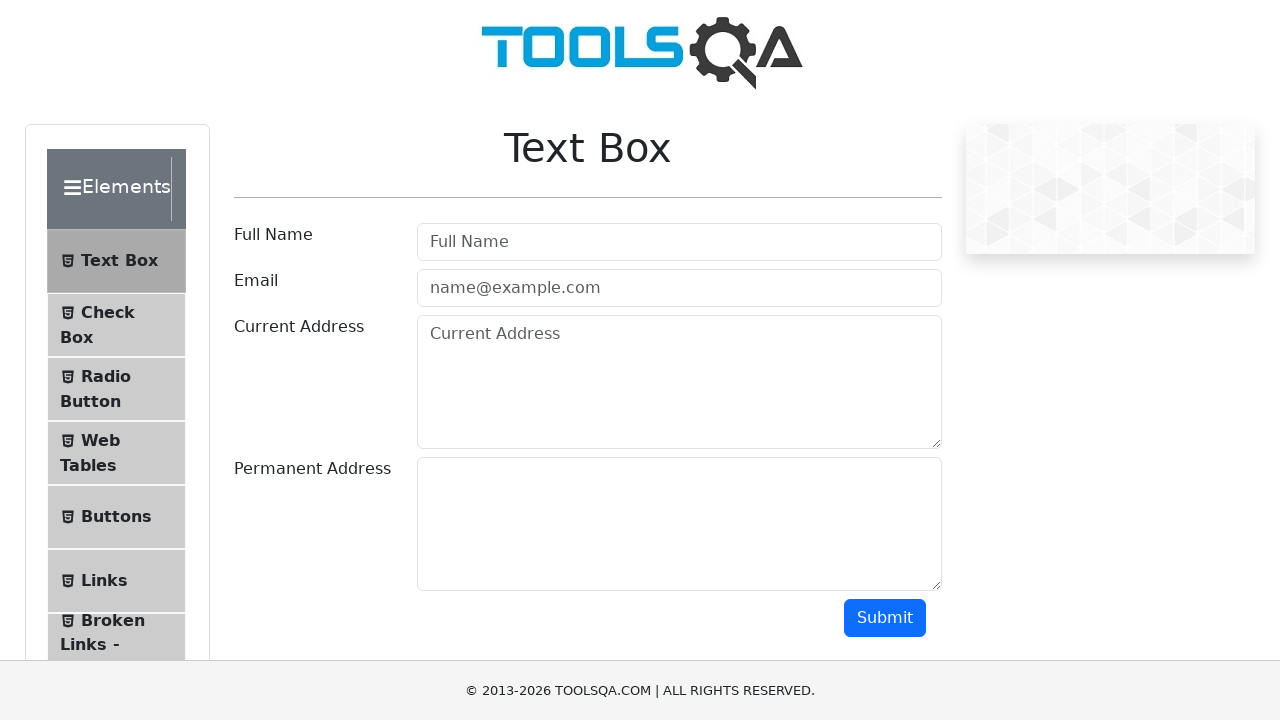

Filled full name field with email-like pattern containing tab character on #userName
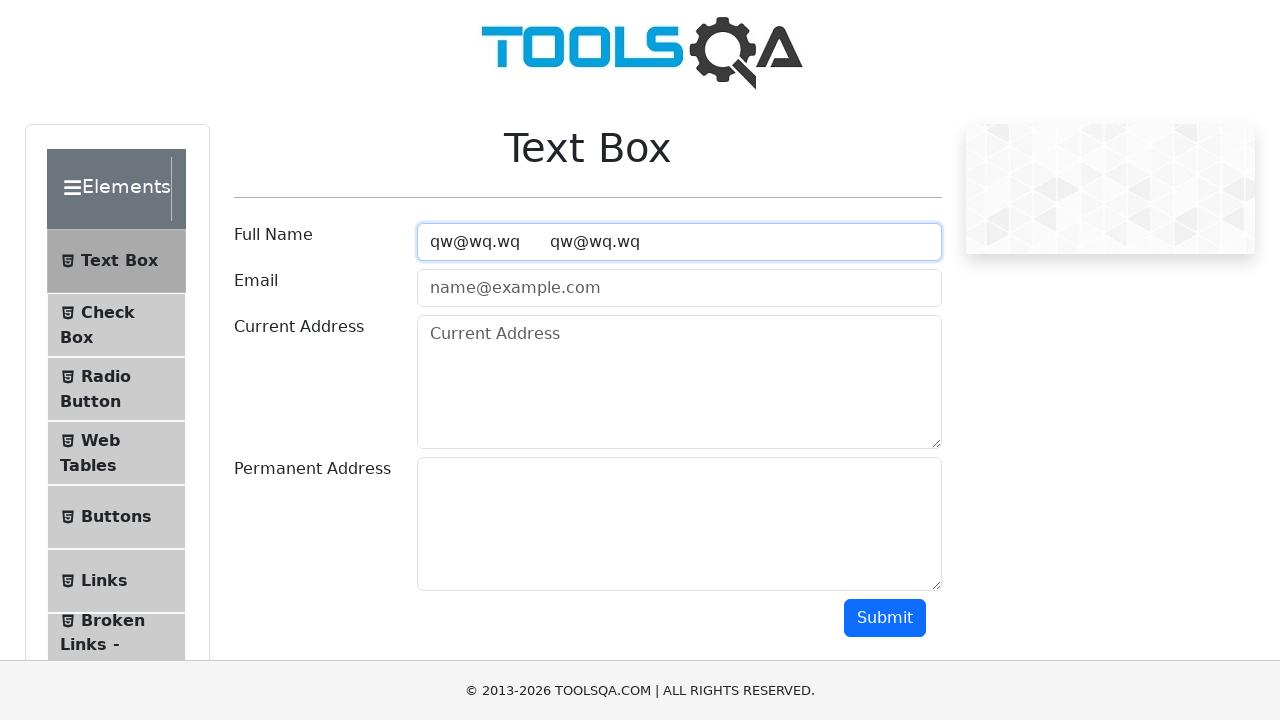

Clicked submit button at (885, 618) on #submit
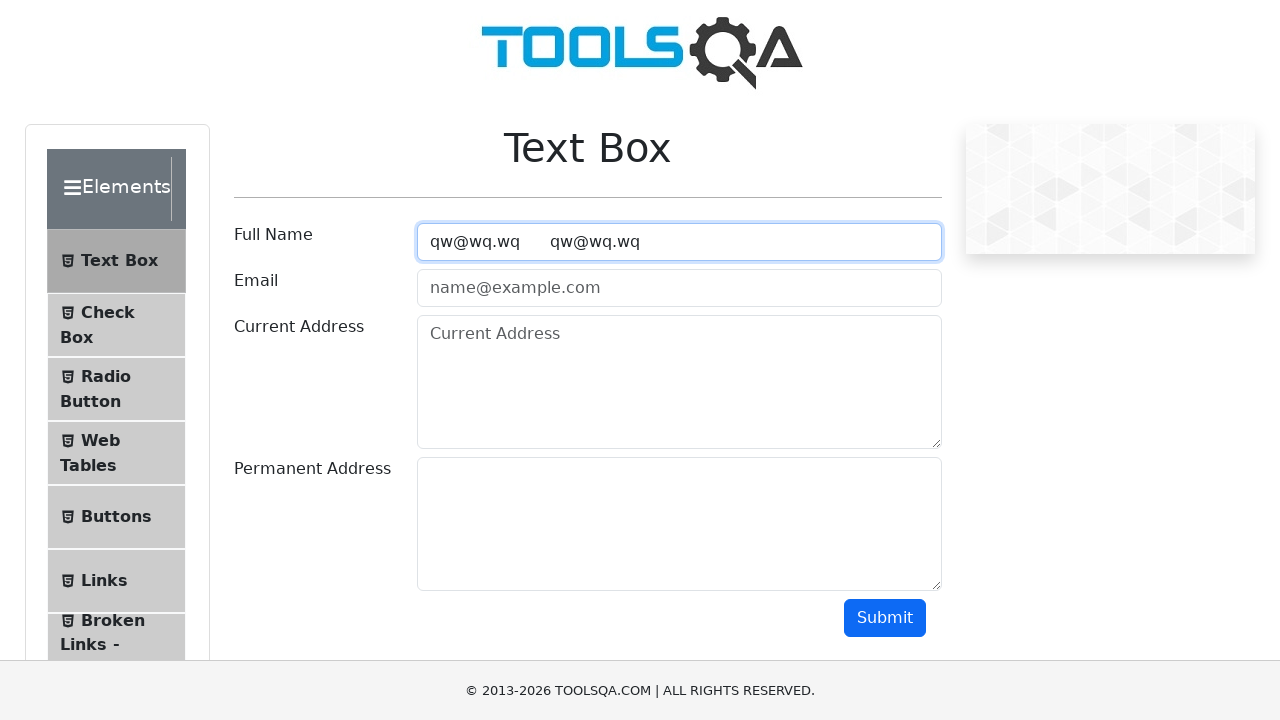

Name result element appeared
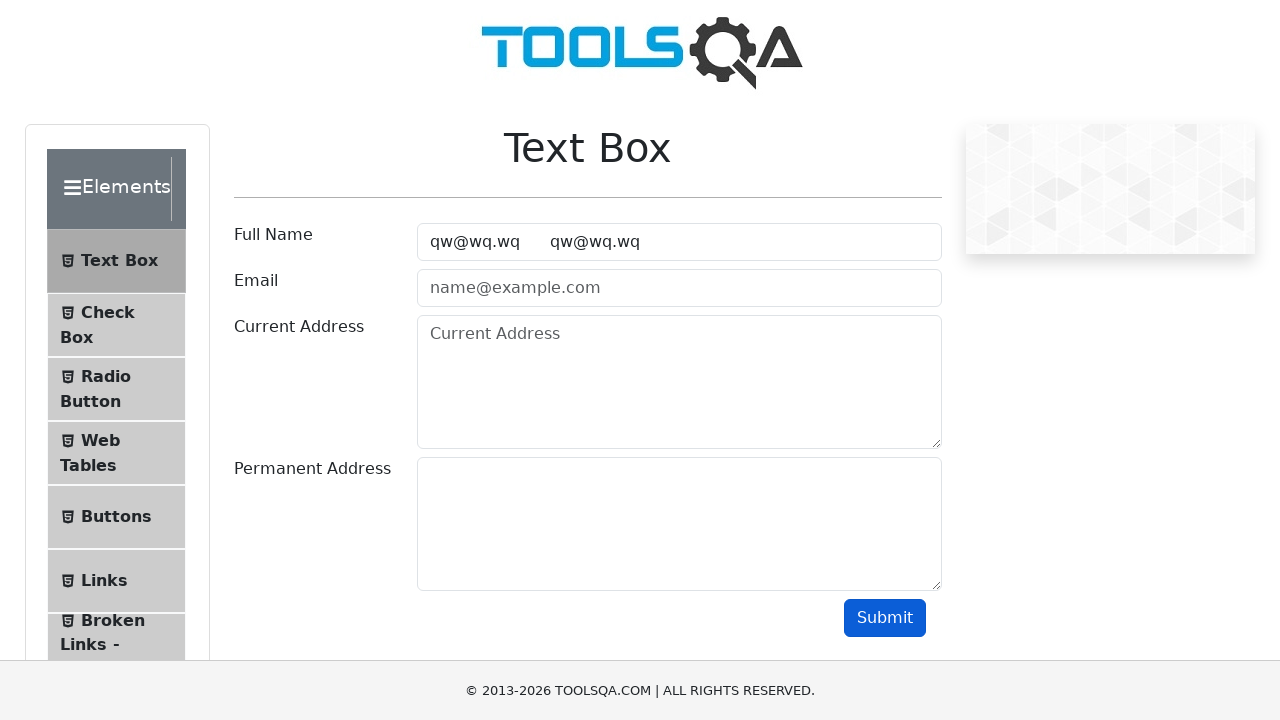

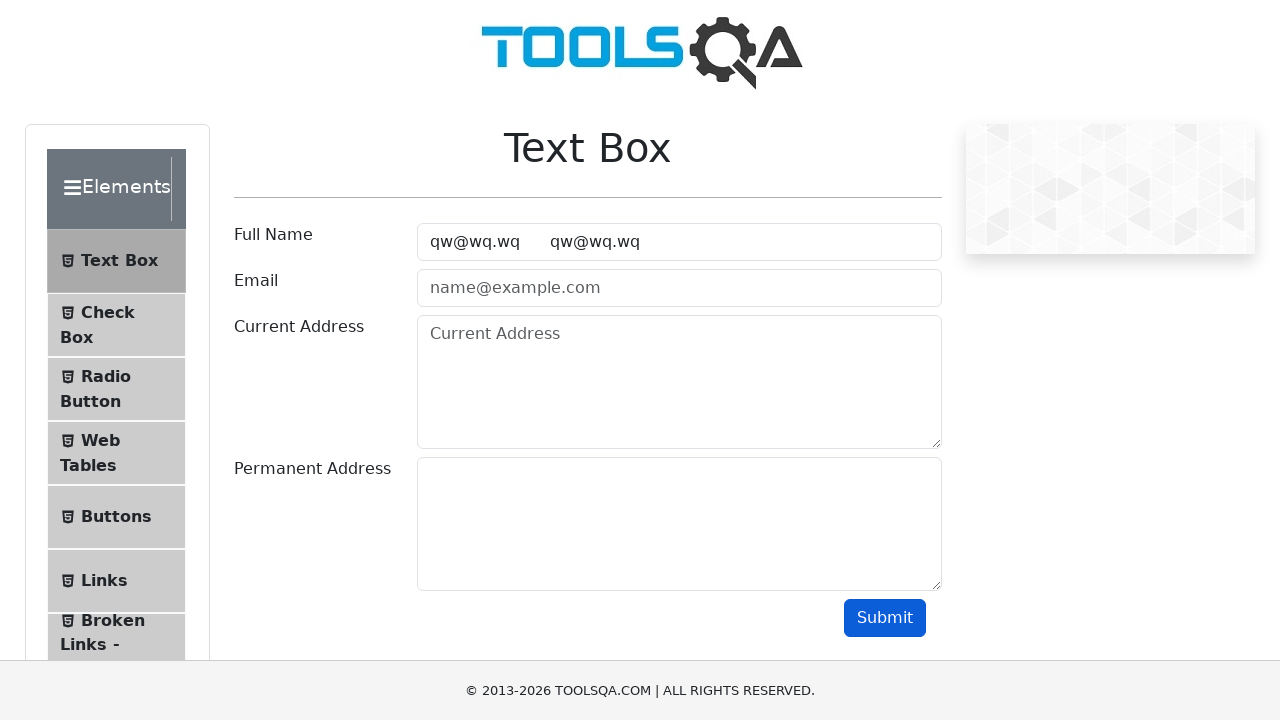